Navigates to time.is website for Japan timezone and waits for the clock element to display the current time.

Starting URL: https://time.is/pt_br/Japan

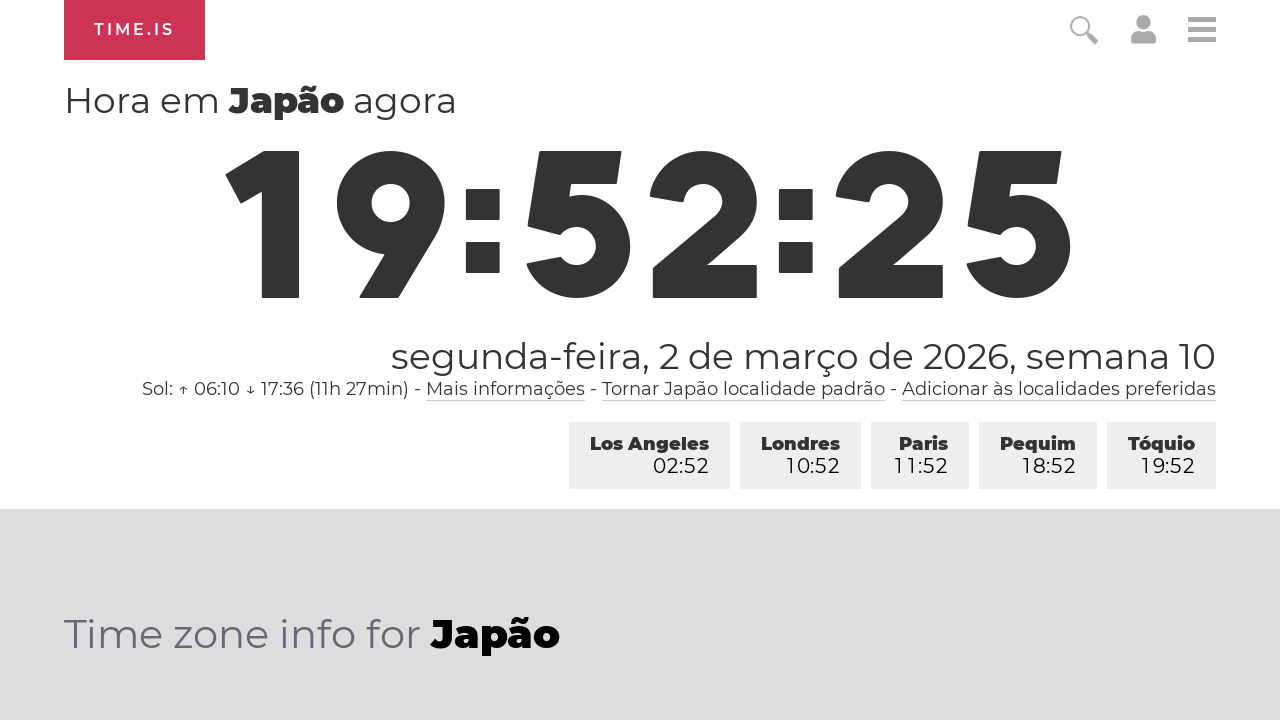

Clock element loaded on Japan timezone page
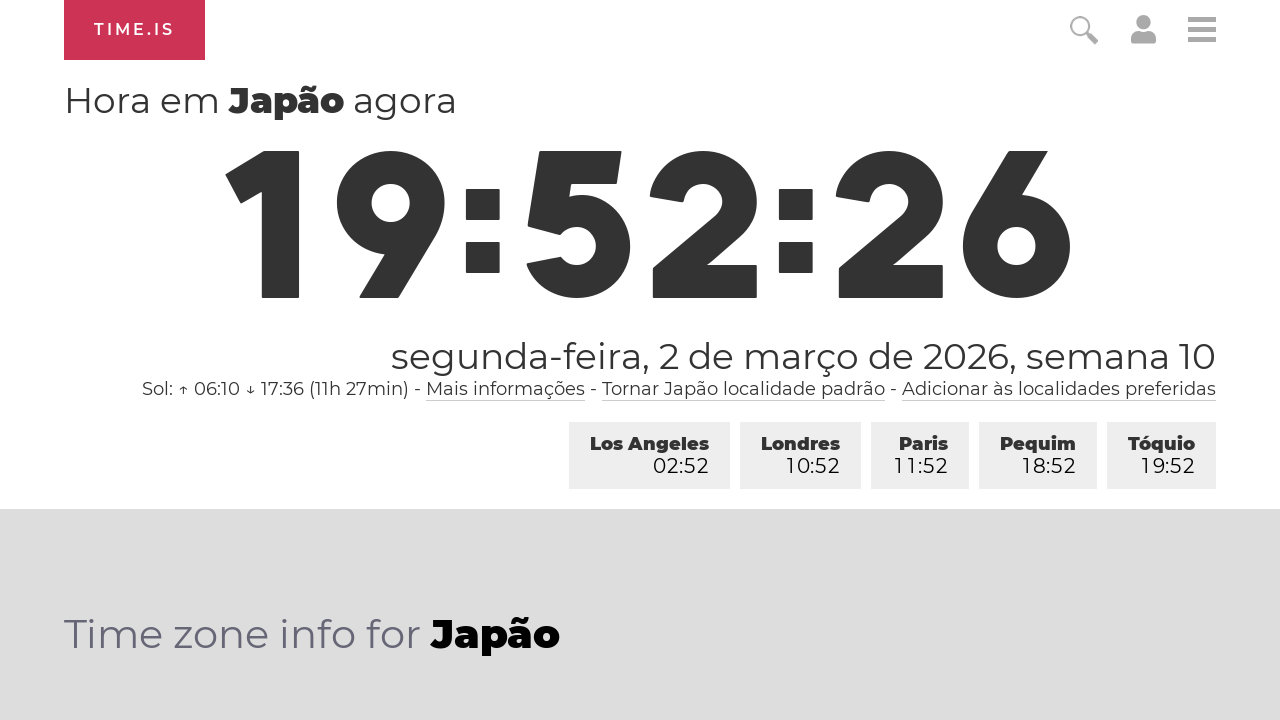

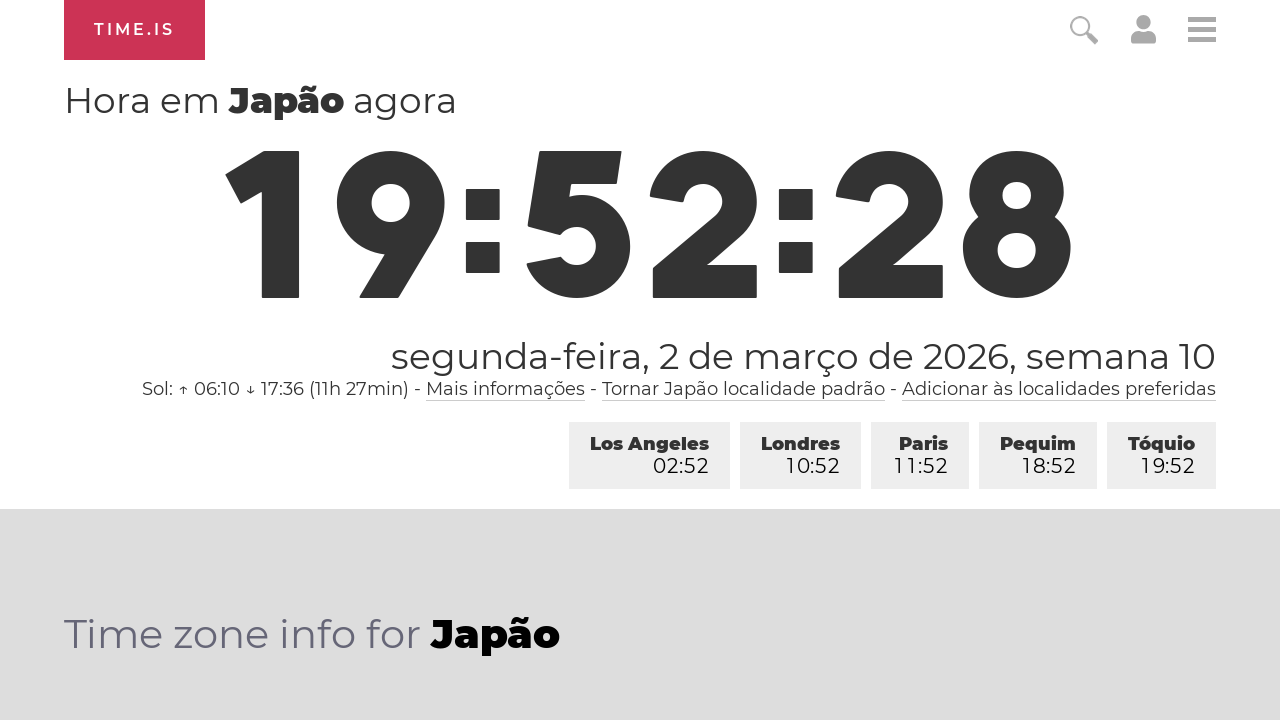